Tests alert popup functionality by clicking the alert button and accepting the alert dialog

Starting URL: https://demoqa.com/alerts

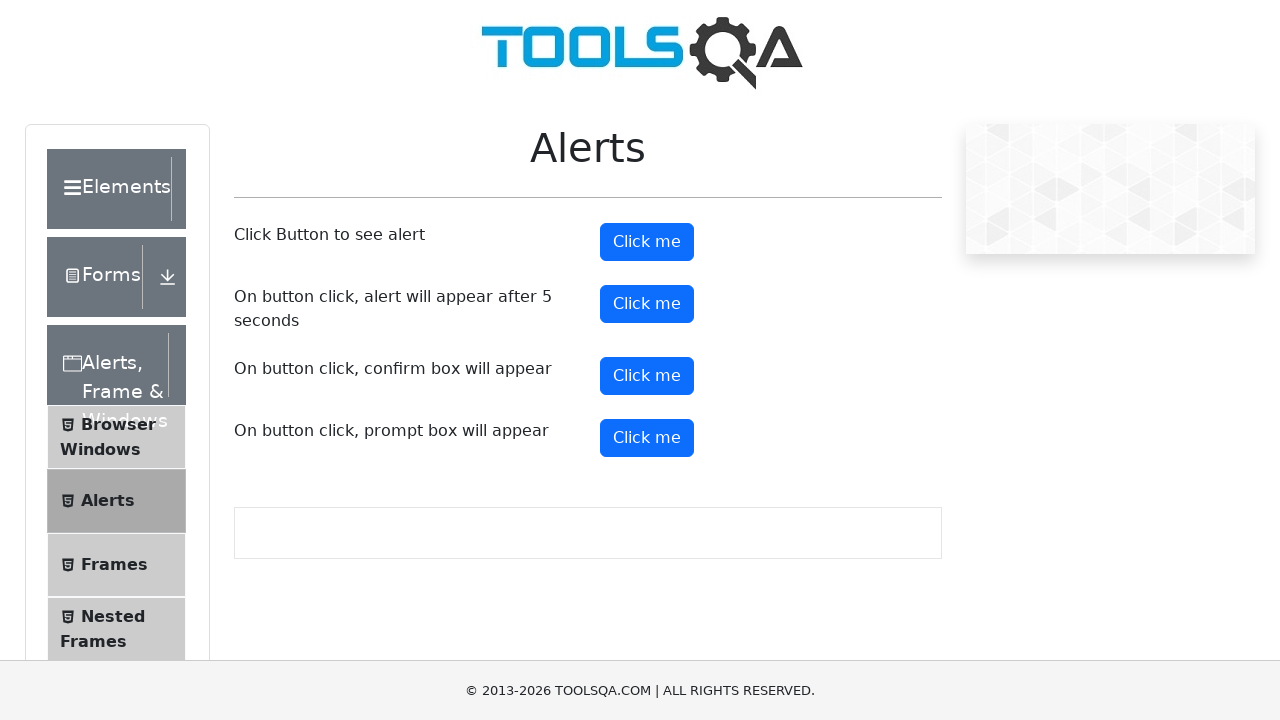

Navigated to alerts demo page
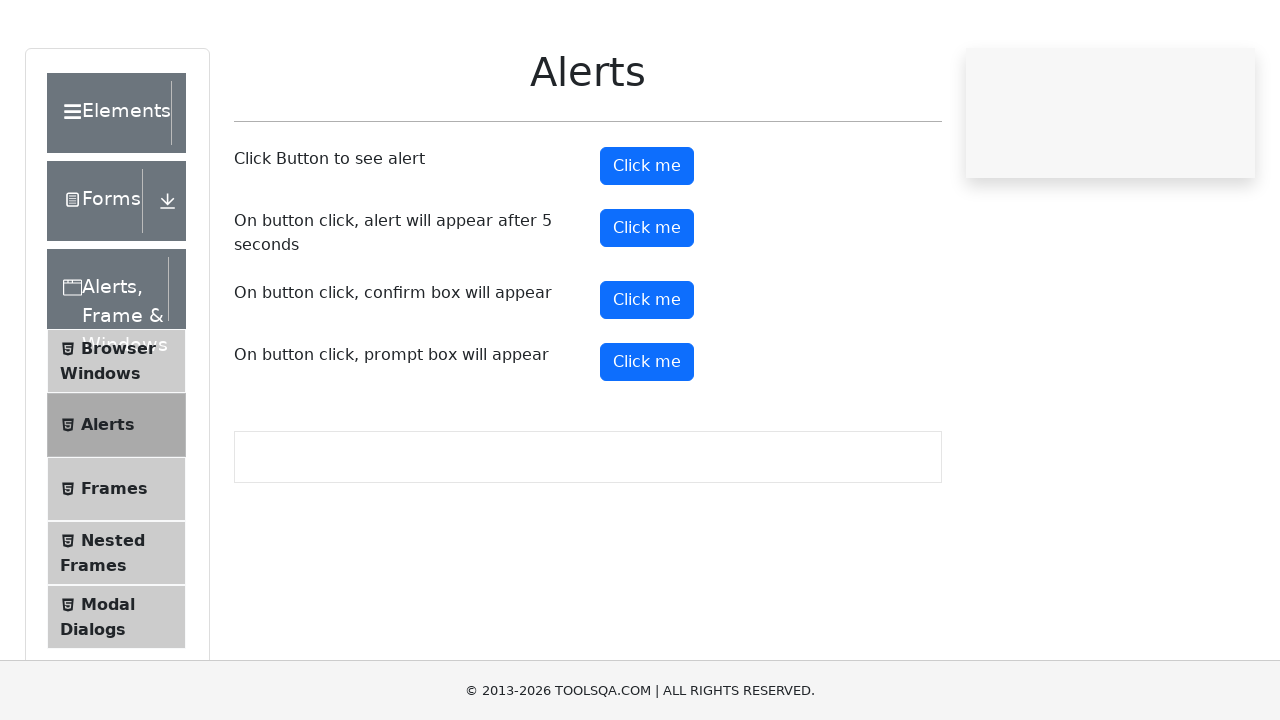

Clicked alert button to trigger popup at (647, 242) on #alertButton
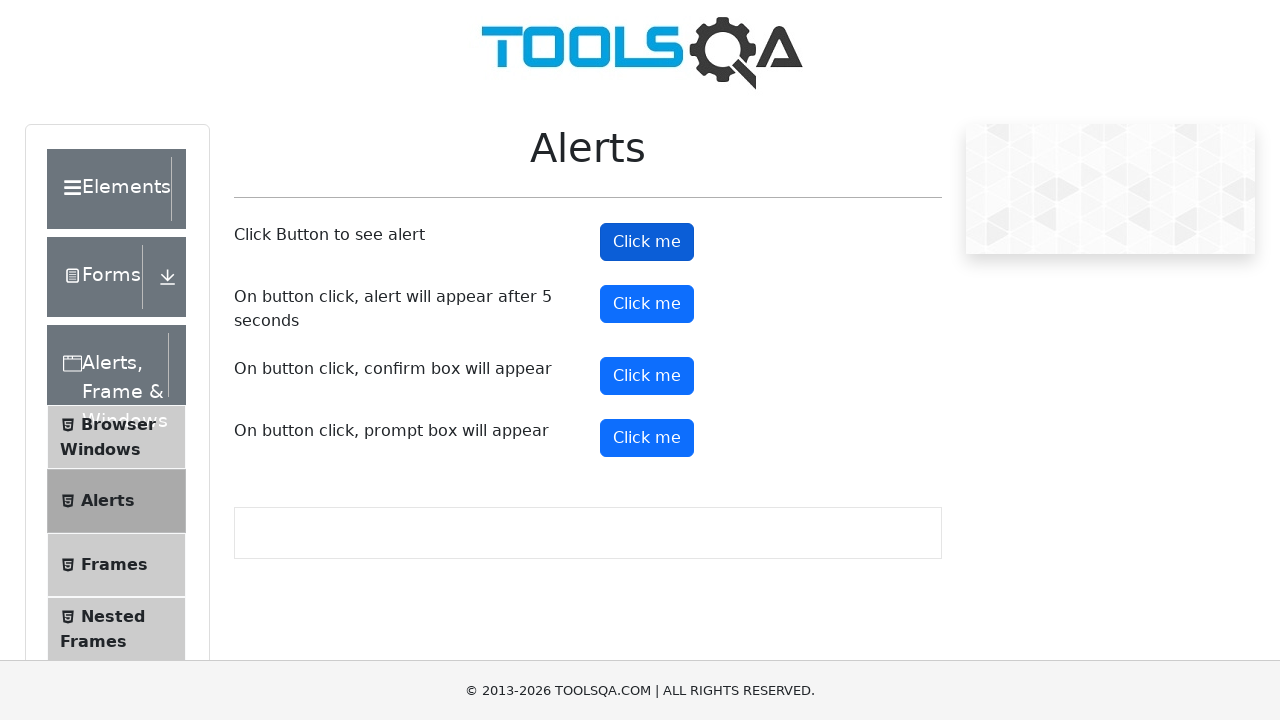

Alert dialog accepted
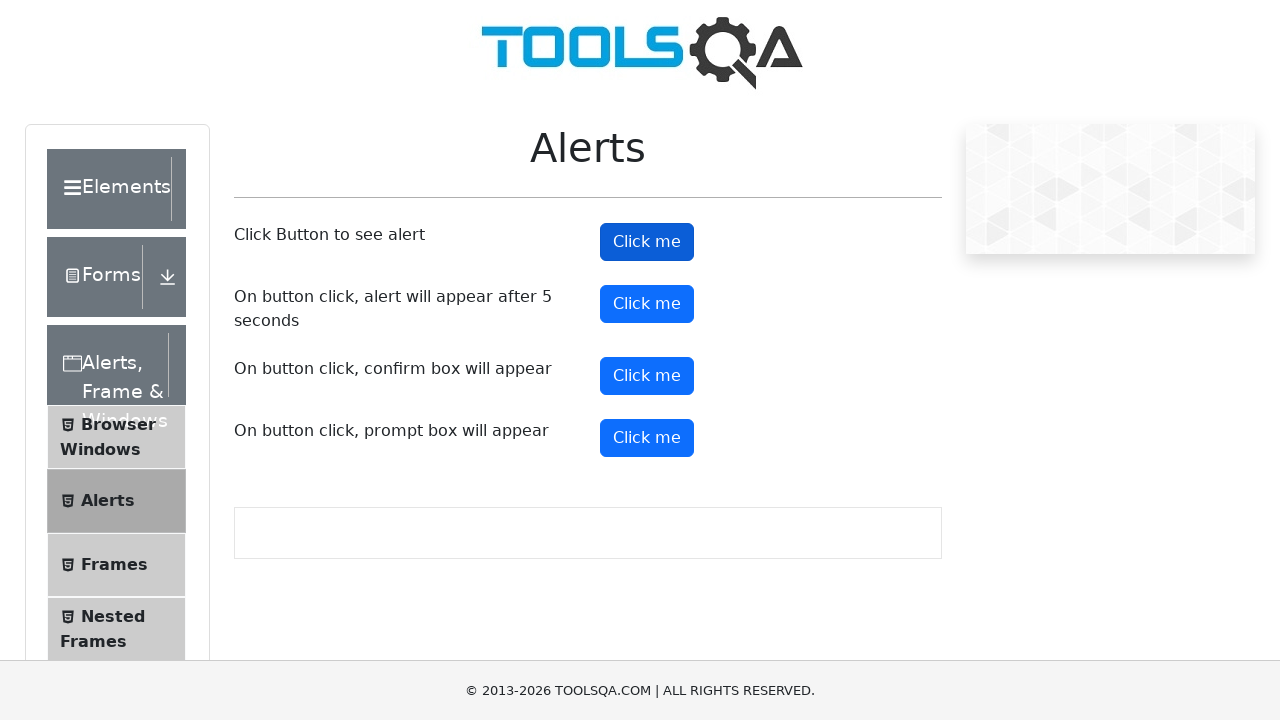

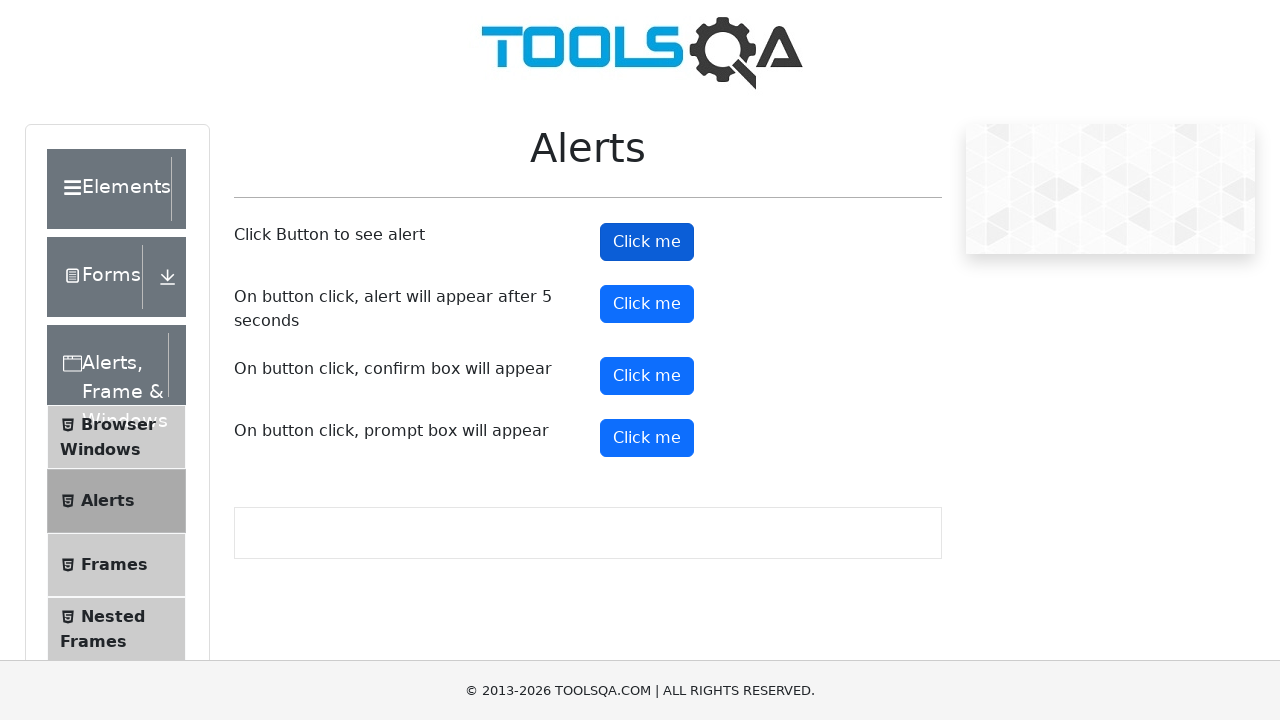